Navigates to W3Schools HTML tables page, scrolls to a specific table element, and iterates through table rows to verify table structure and content

Starting URL: https://www.w3schools.com/html/html_tables.asp

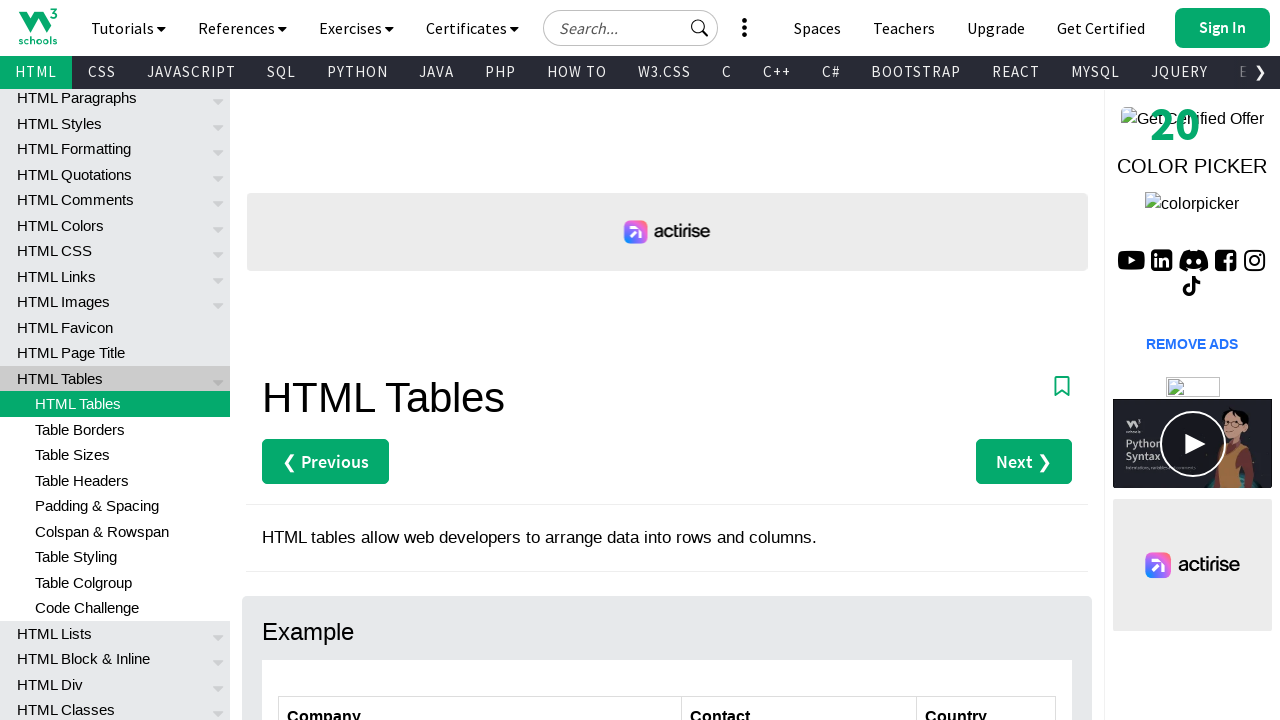

Waited for page to load (networkidle state)
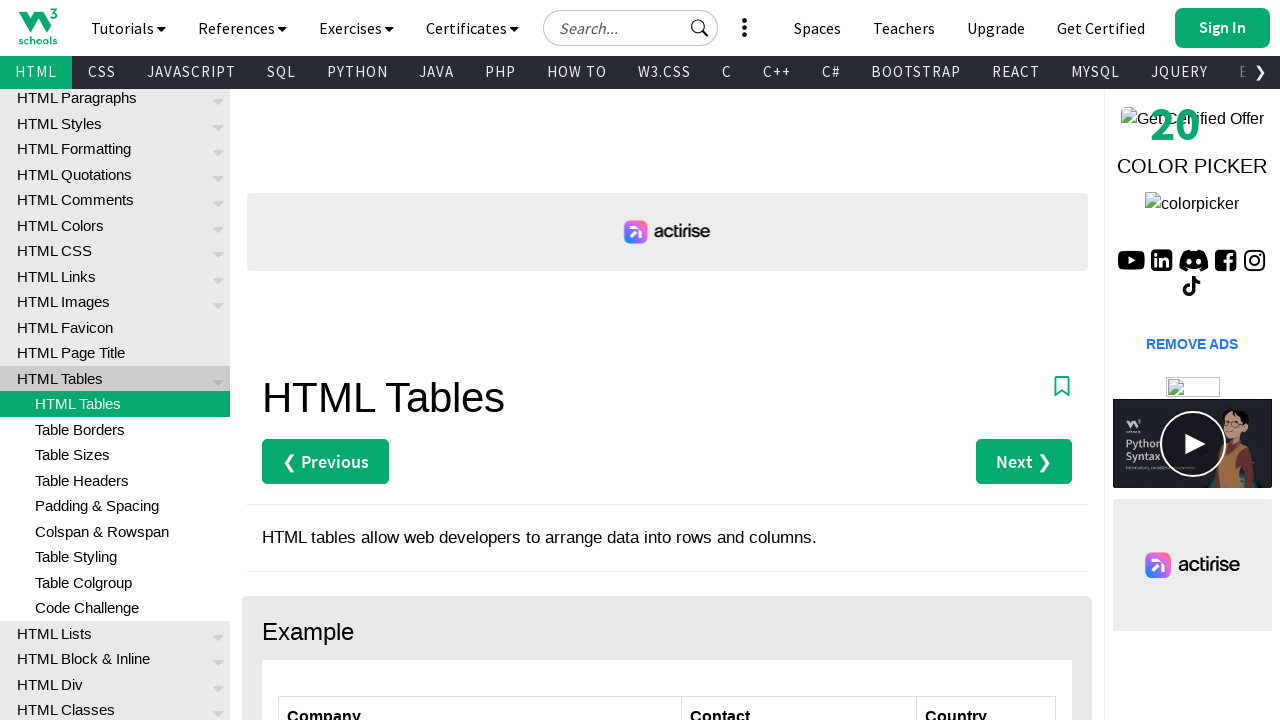

Located the table cell containing 'Ernst Handel'
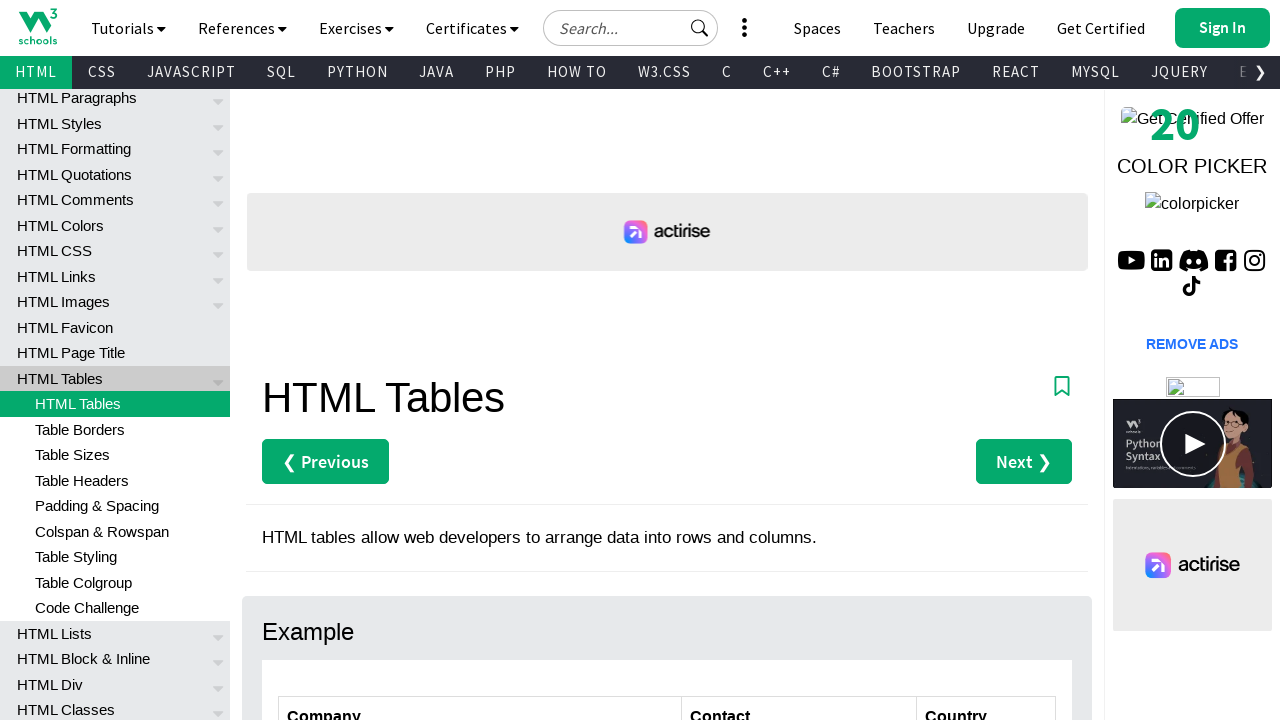

Scrolled to 'Ernst Handel' element
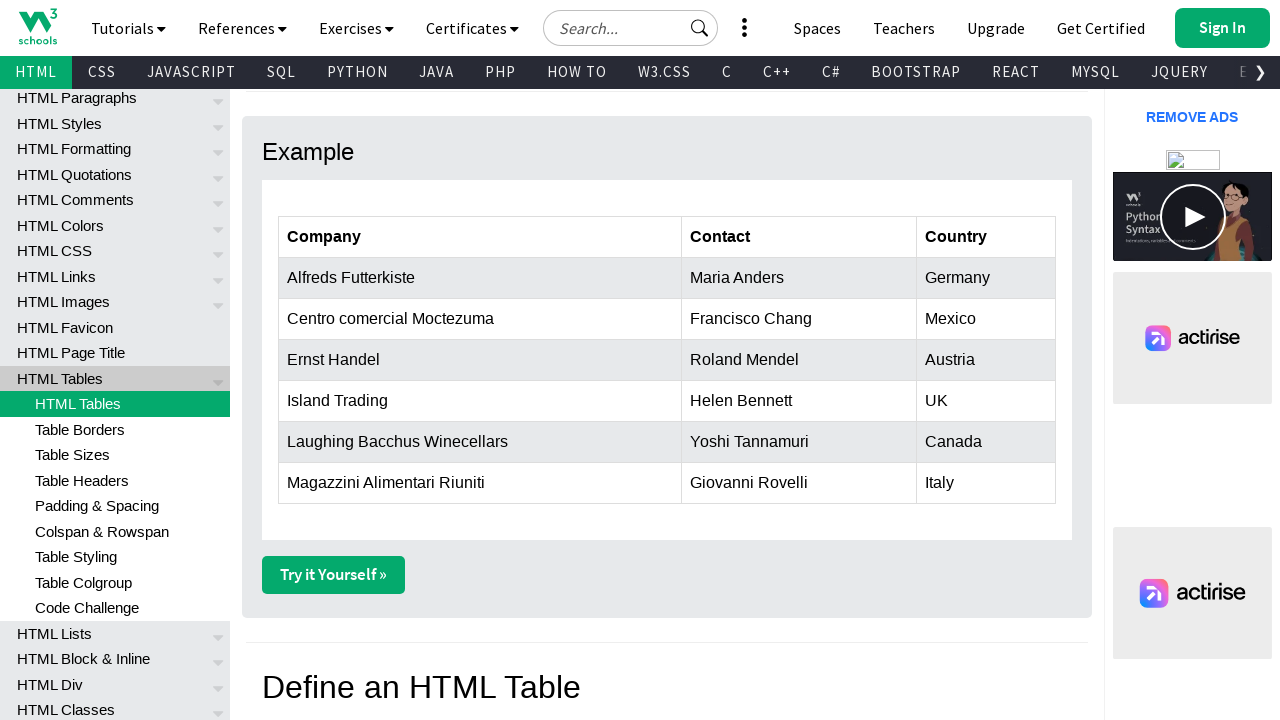

Located the HTML table tbody element
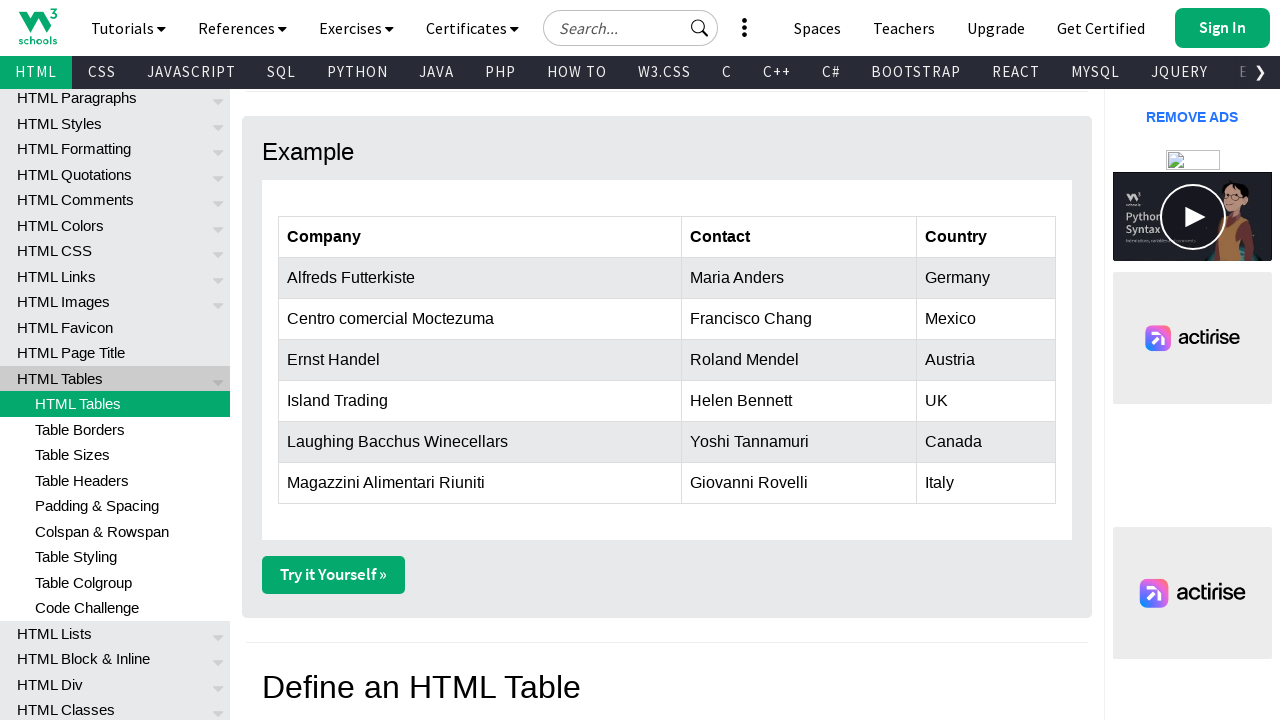

Retrieved all rows from the table
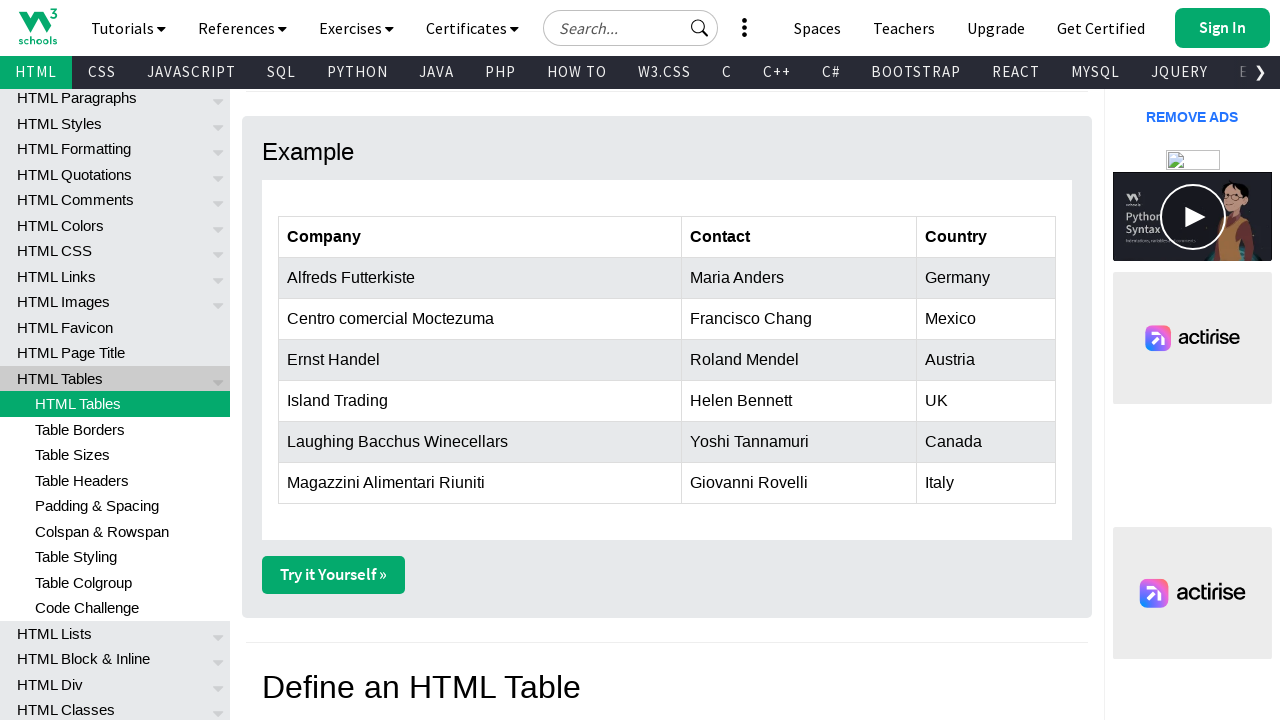

Counted 7 rows in the table
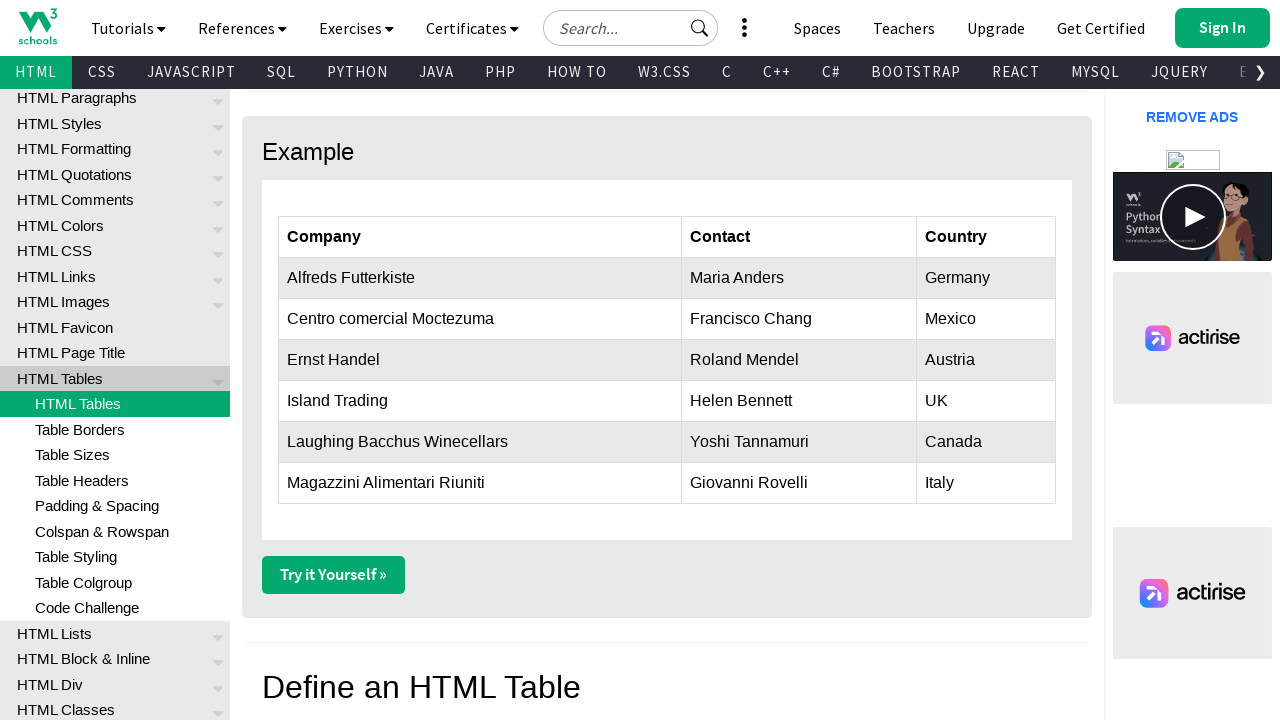

Processing row 1 of the table
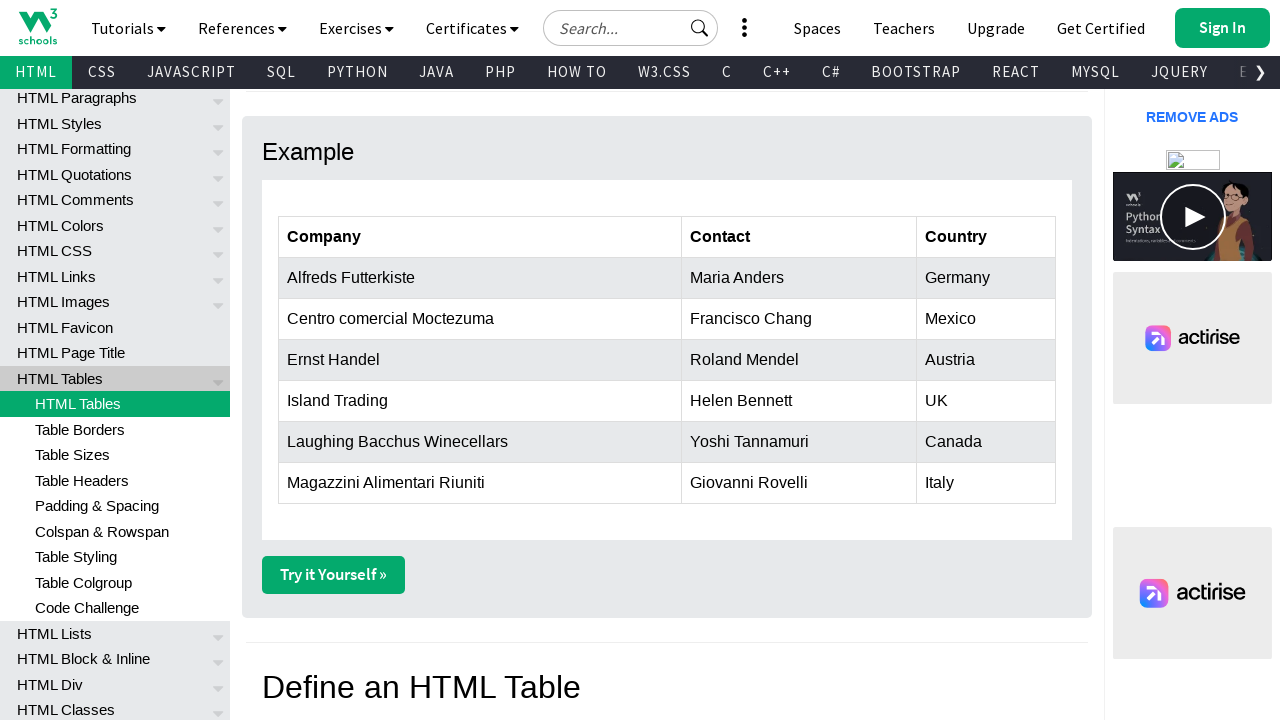

Extracted cell data from row 1: 'Alfreds Futterkiste'
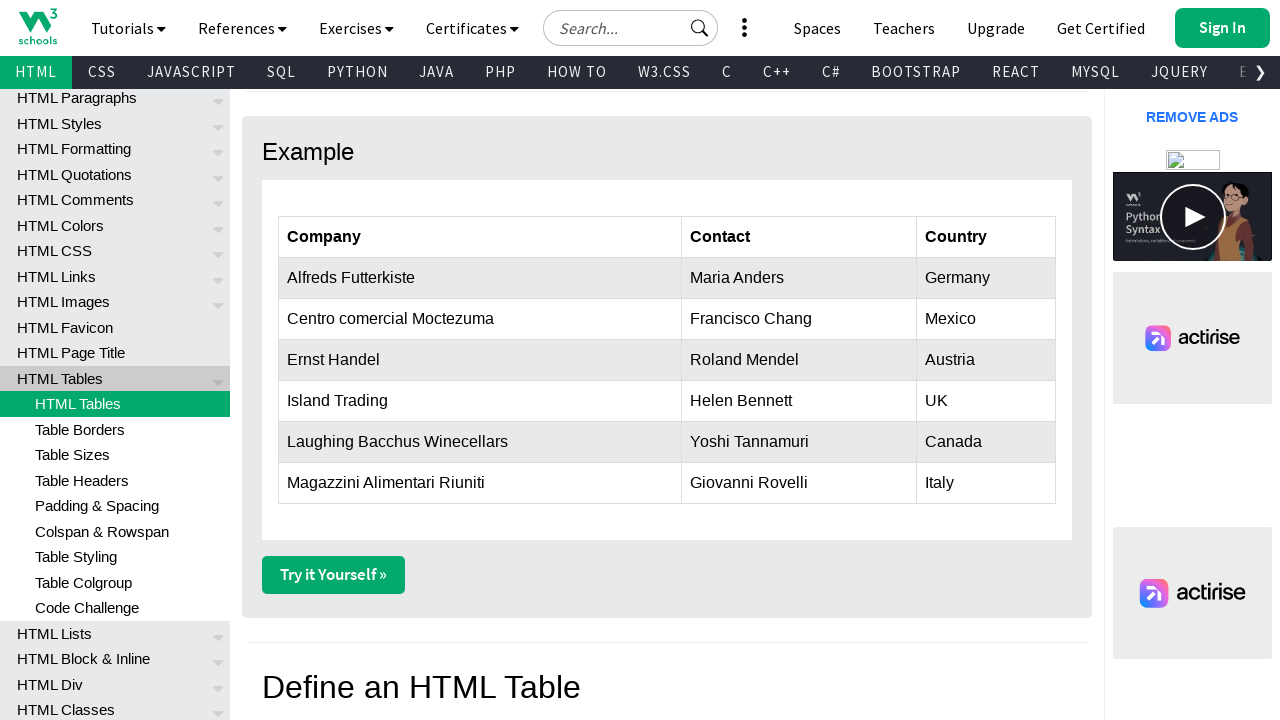

Extracted cell data from row 1: 'Maria Anders'
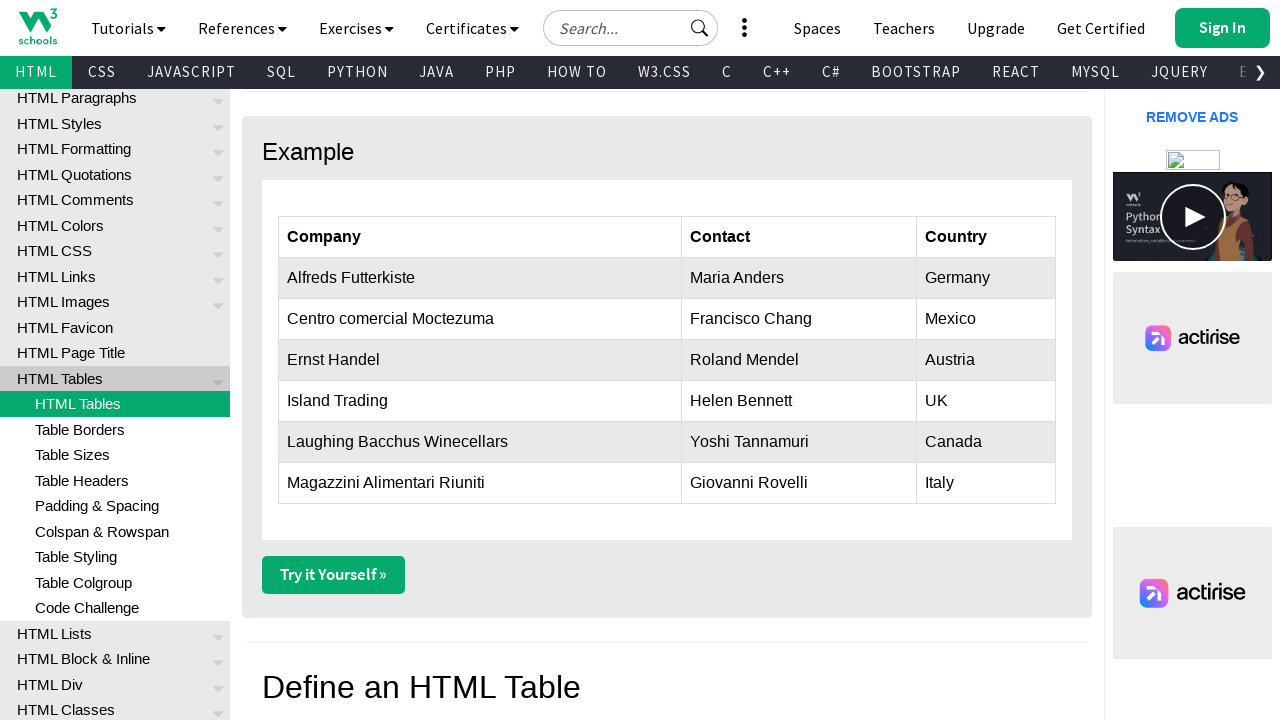

Extracted cell data from row 1: 'Germany'
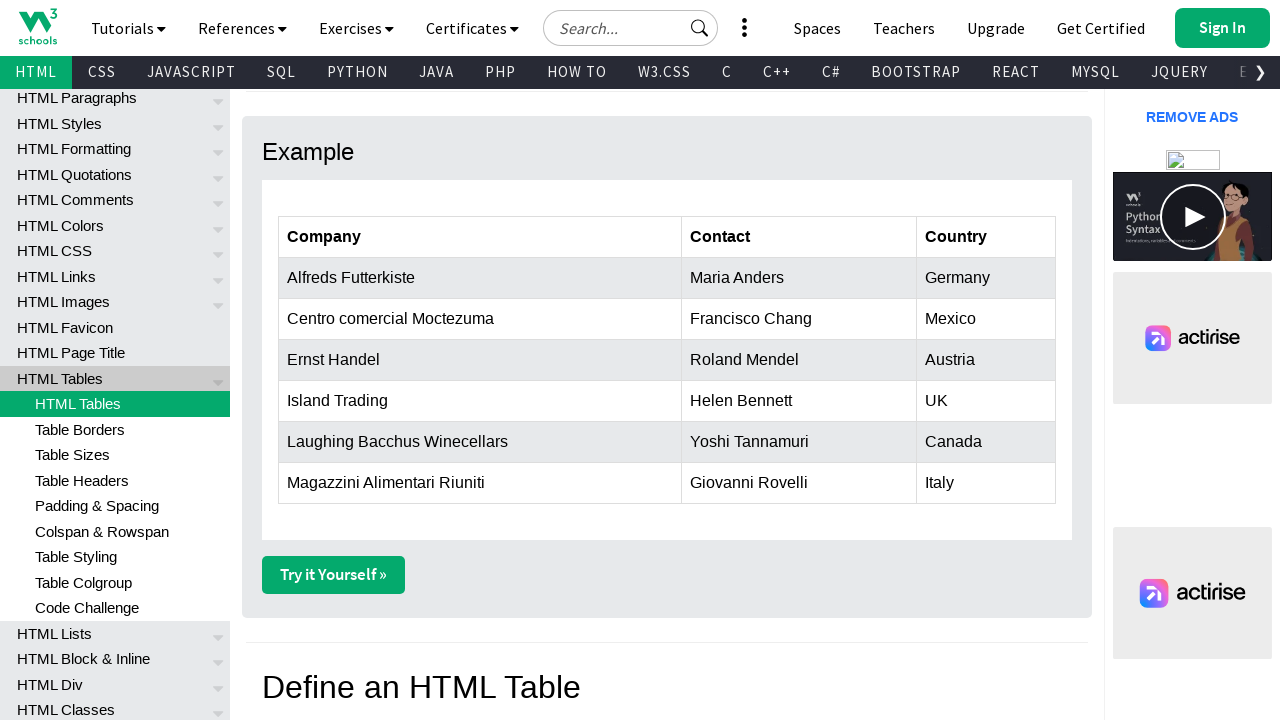

Processing row 2 of the table
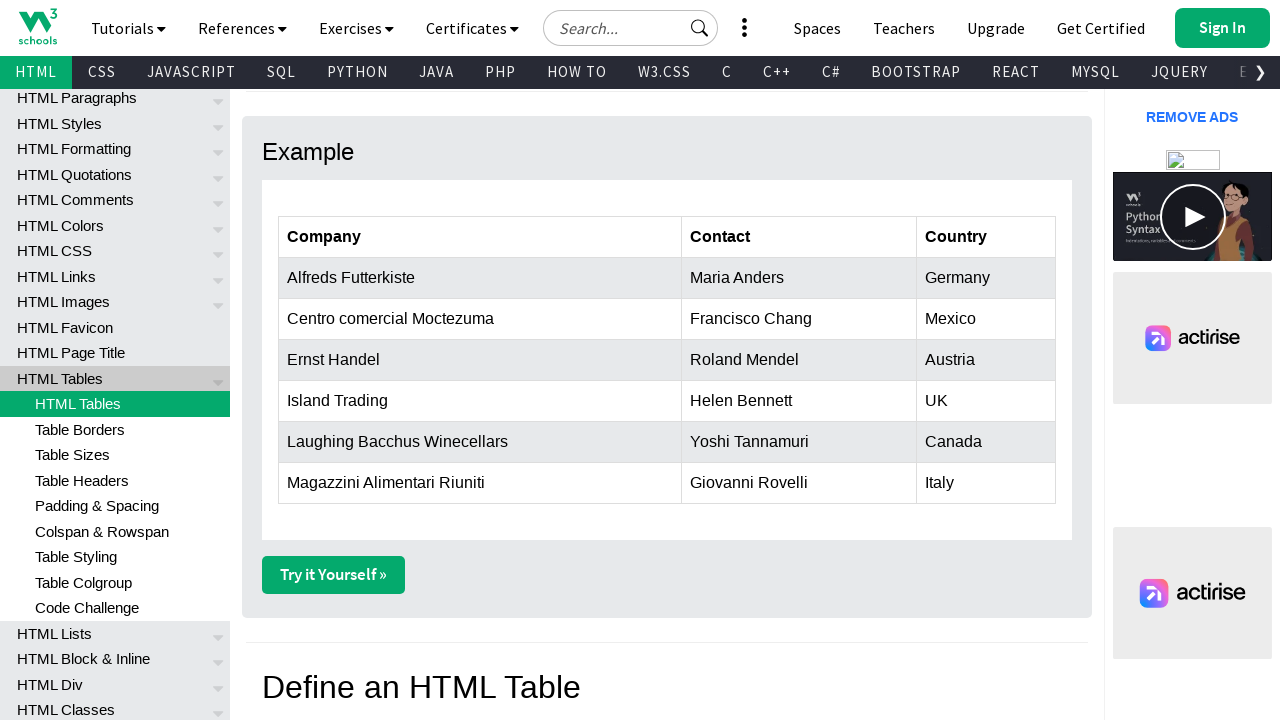

Extracted cell data from row 2: 'Centro comercial Moctezuma'
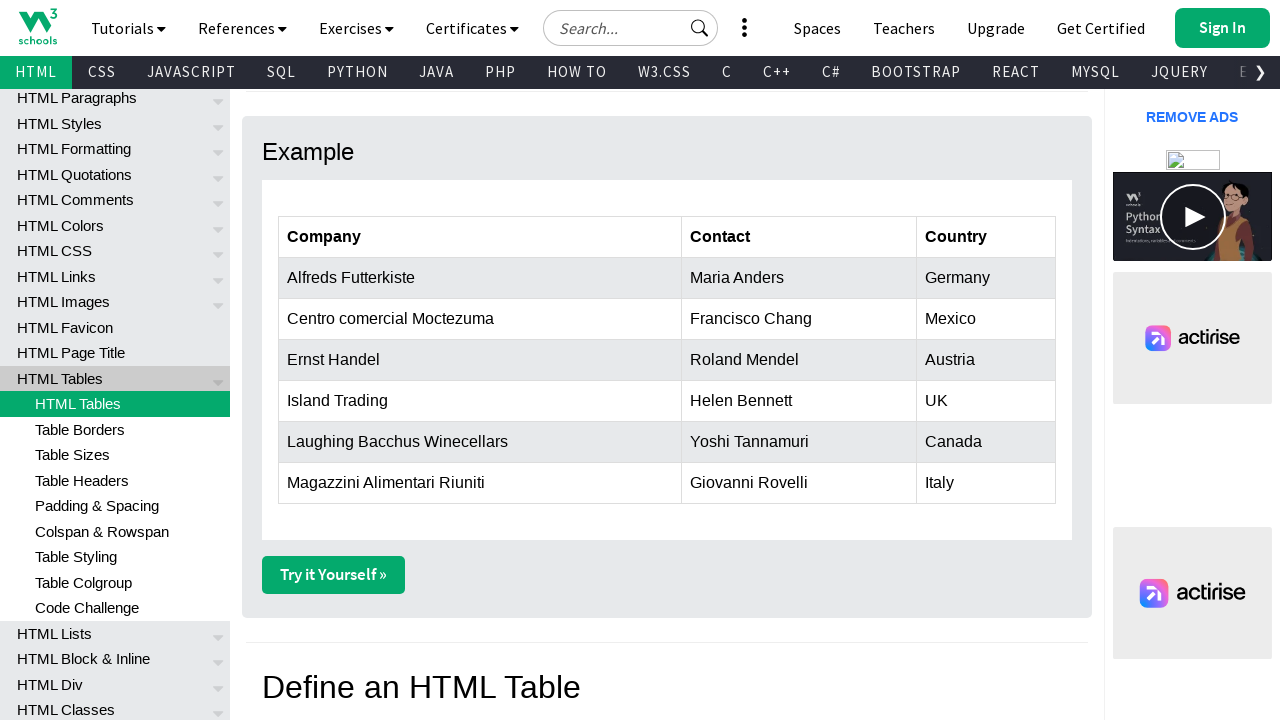

Extracted cell data from row 2: 'Francisco Chang'
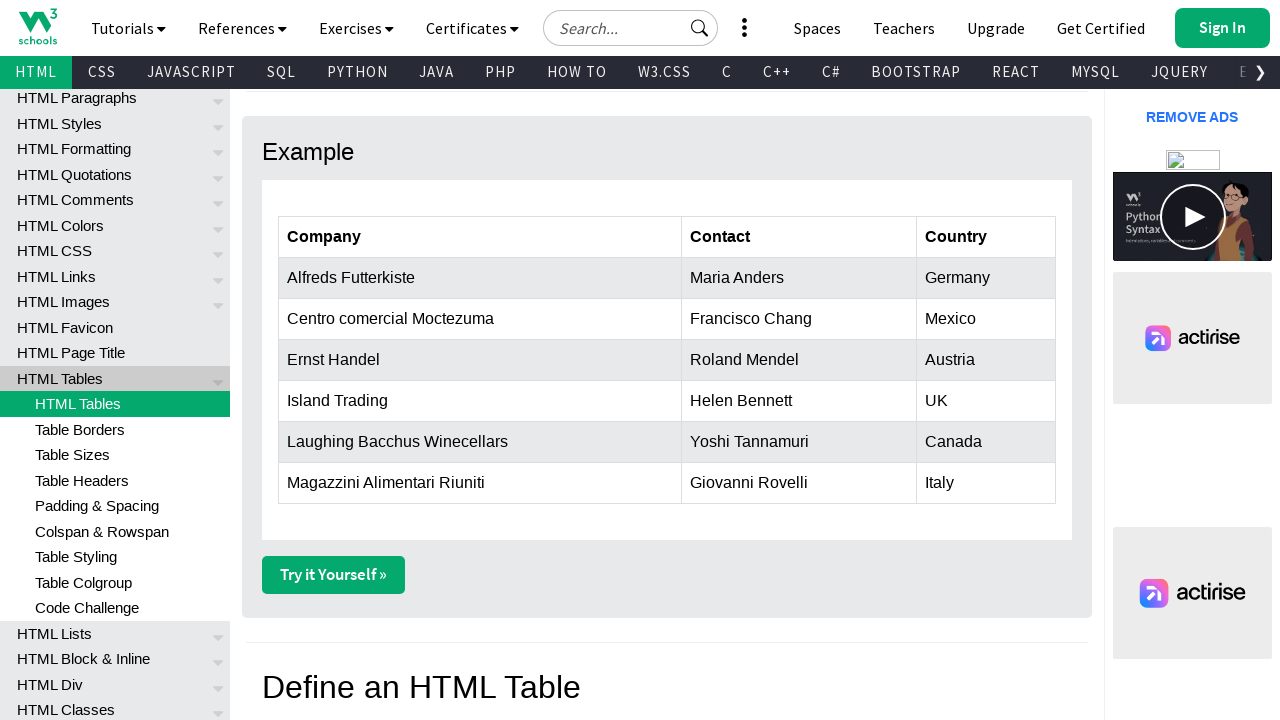

Extracted cell data from row 2: 'Mexico'
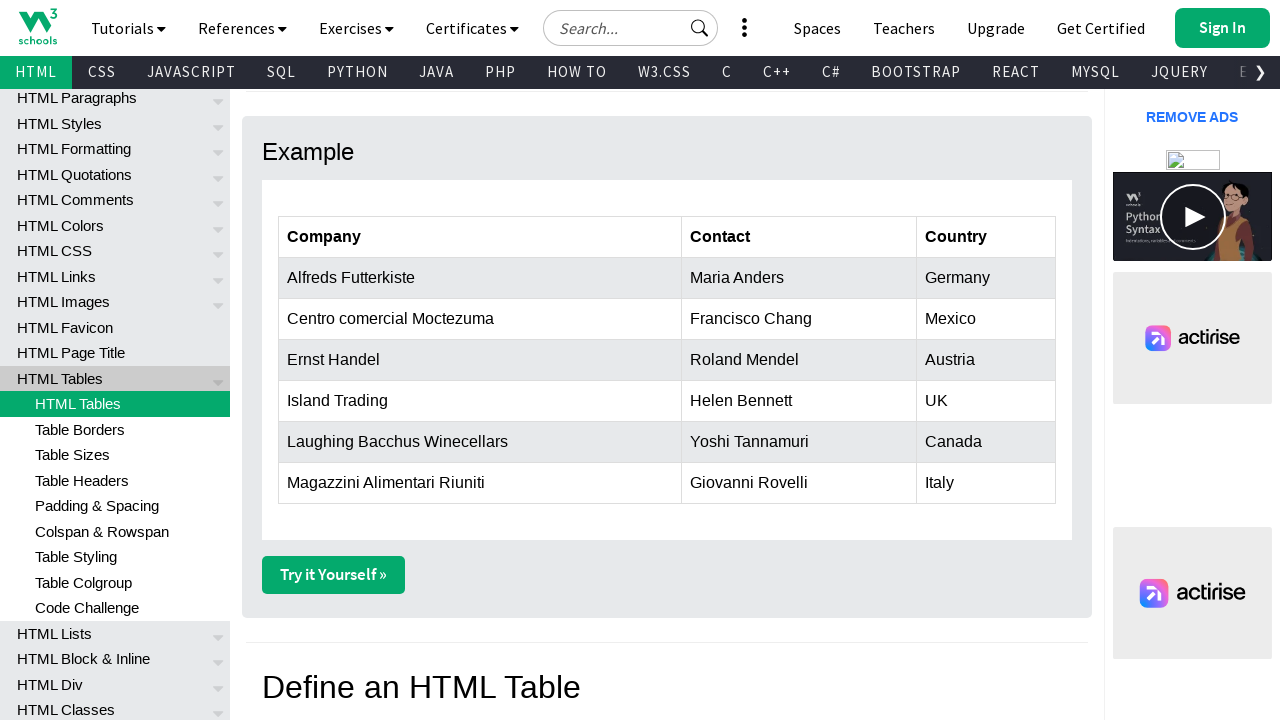

Processing row 3 of the table
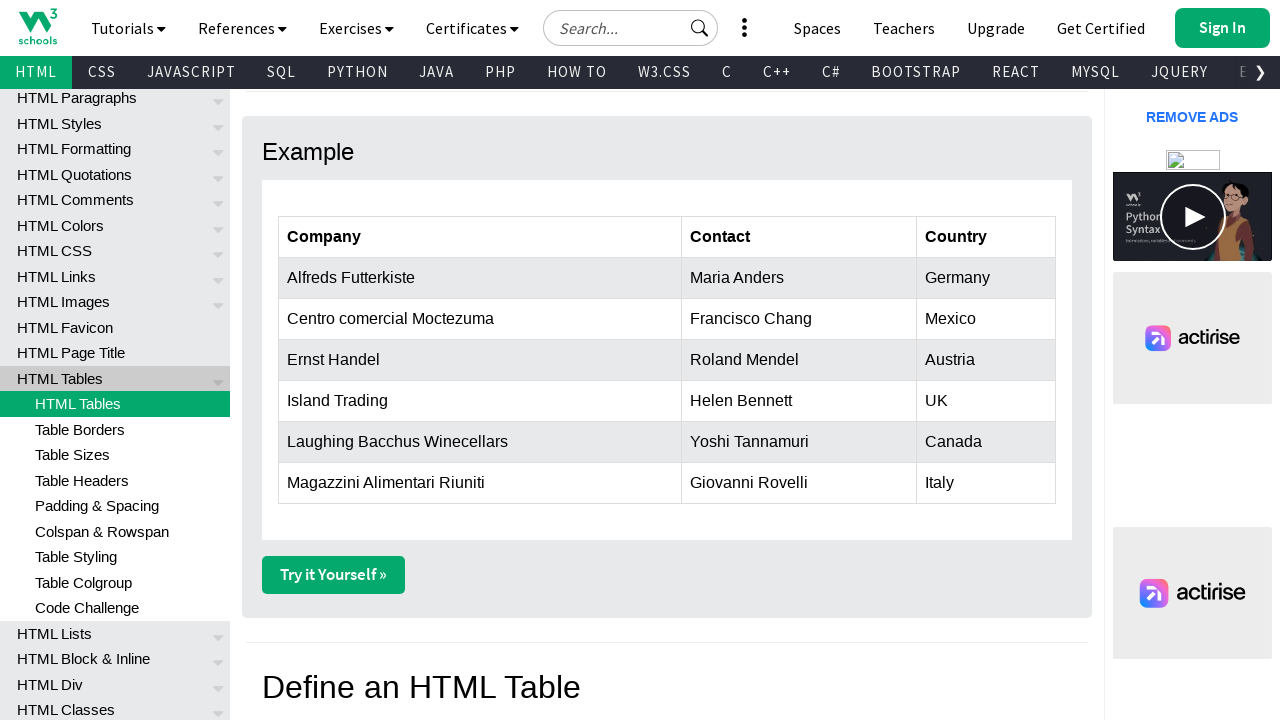

Extracted cell data from row 3: 'Ernst Handel'
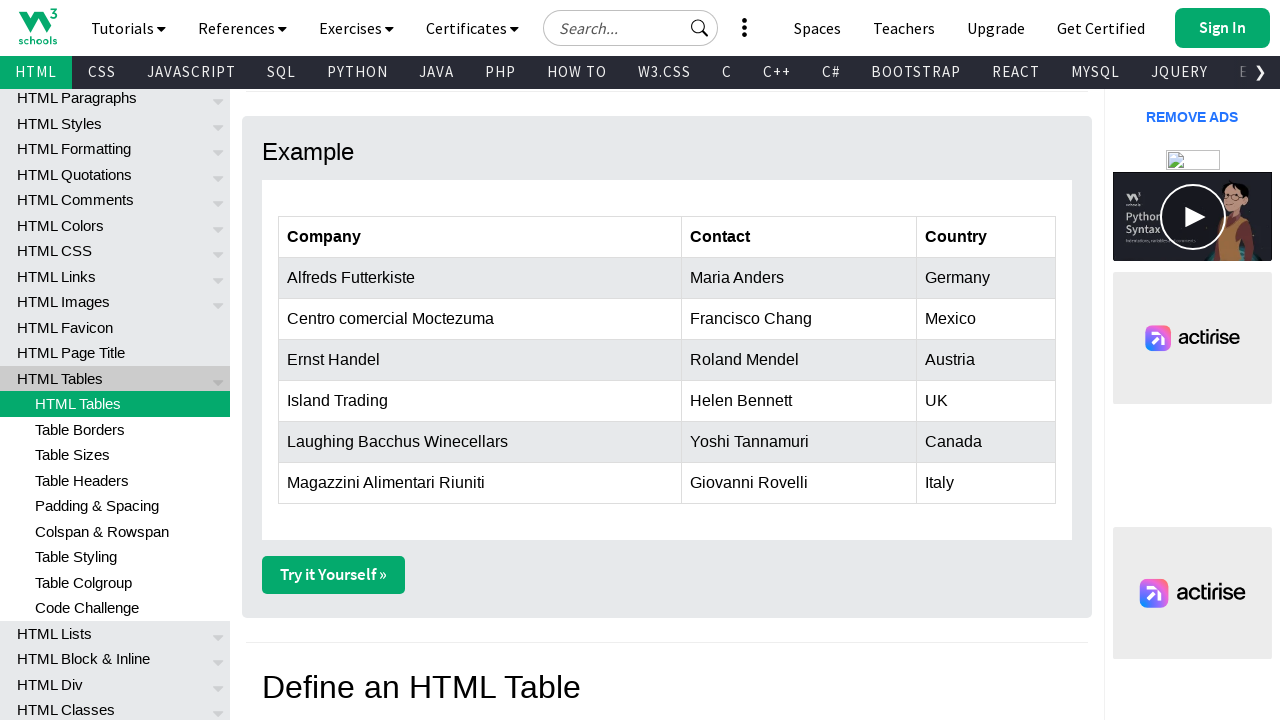

Extracted cell data from row 3: 'Roland Mendel'
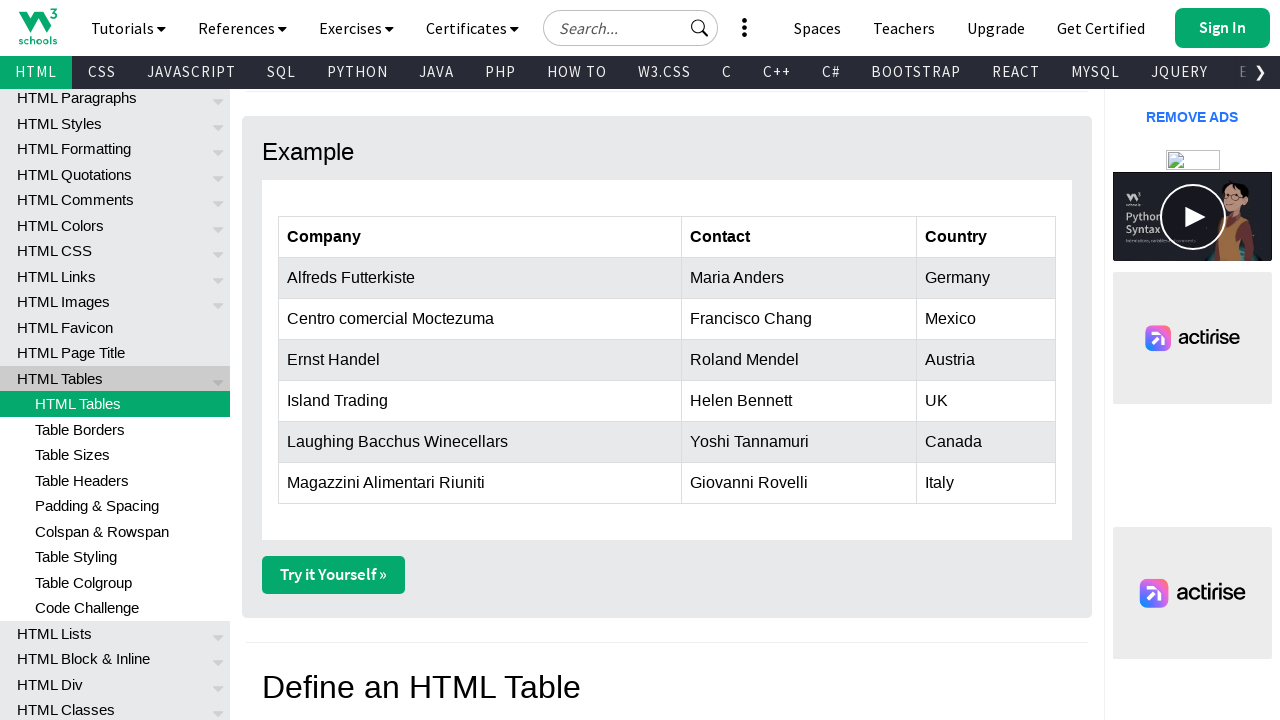

Extracted cell data from row 3: 'Austria'
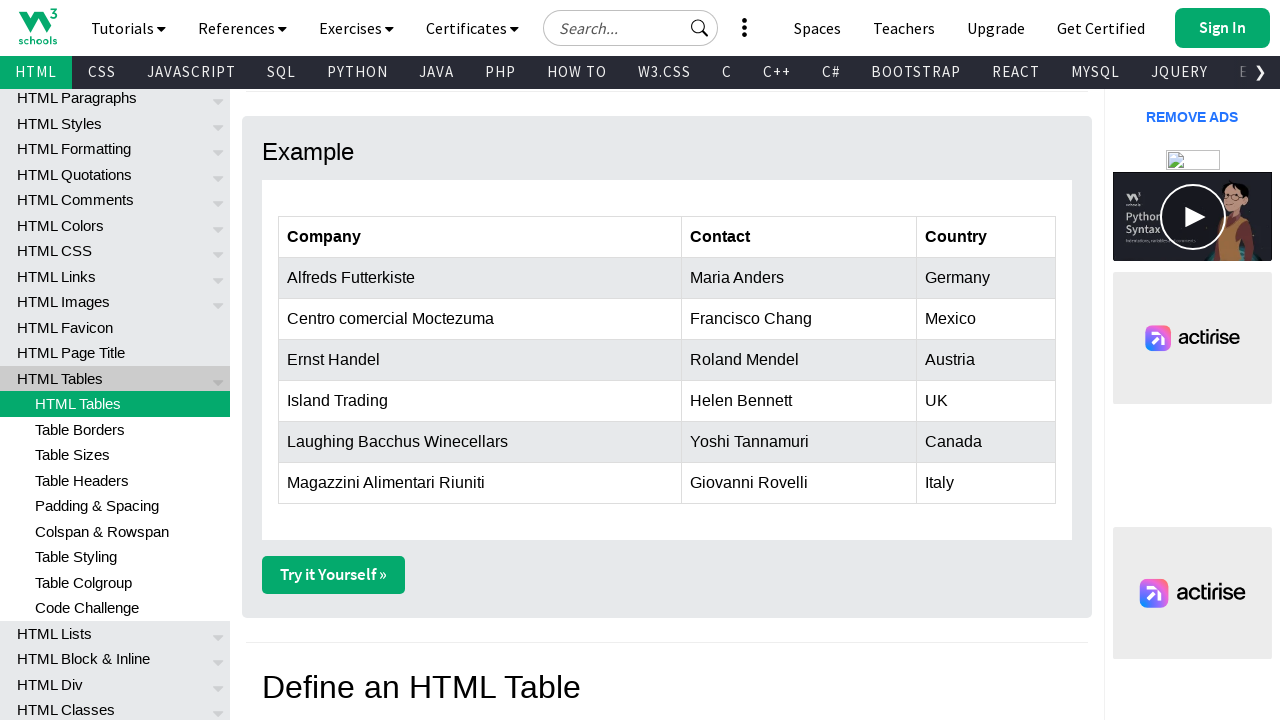

Processing row 4 of the table
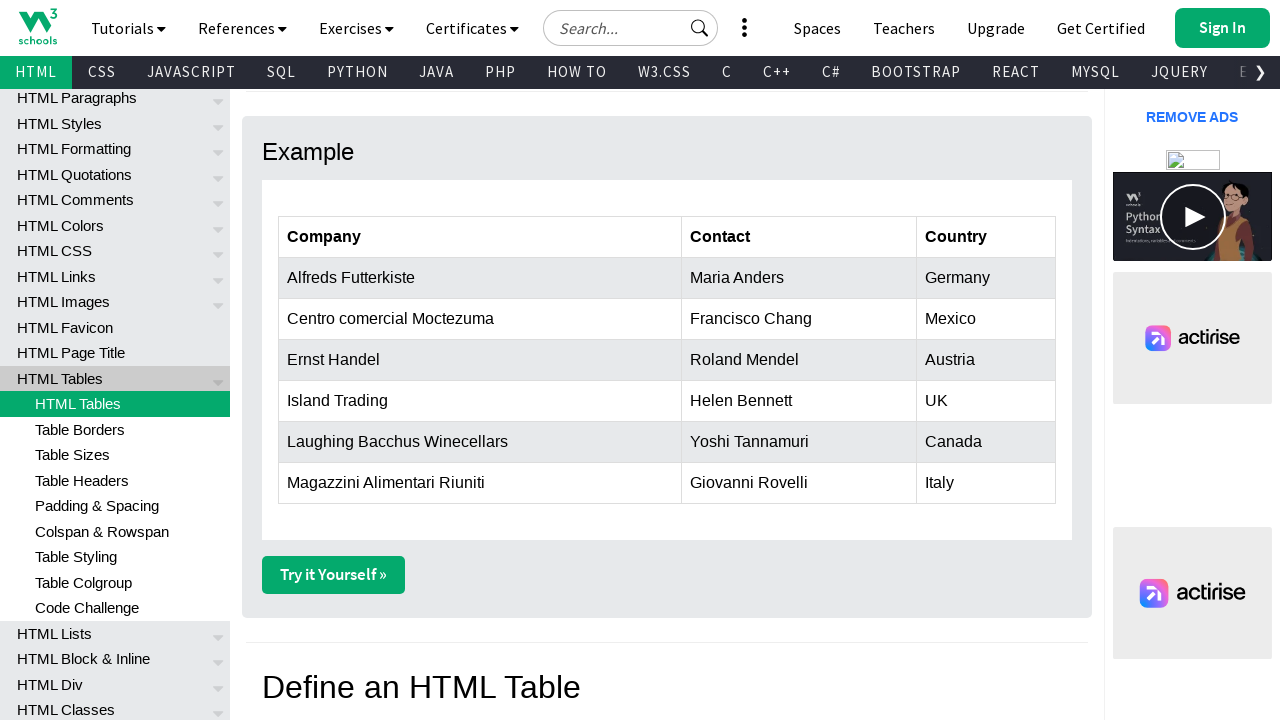

Extracted cell data from row 4: 'Island Trading'
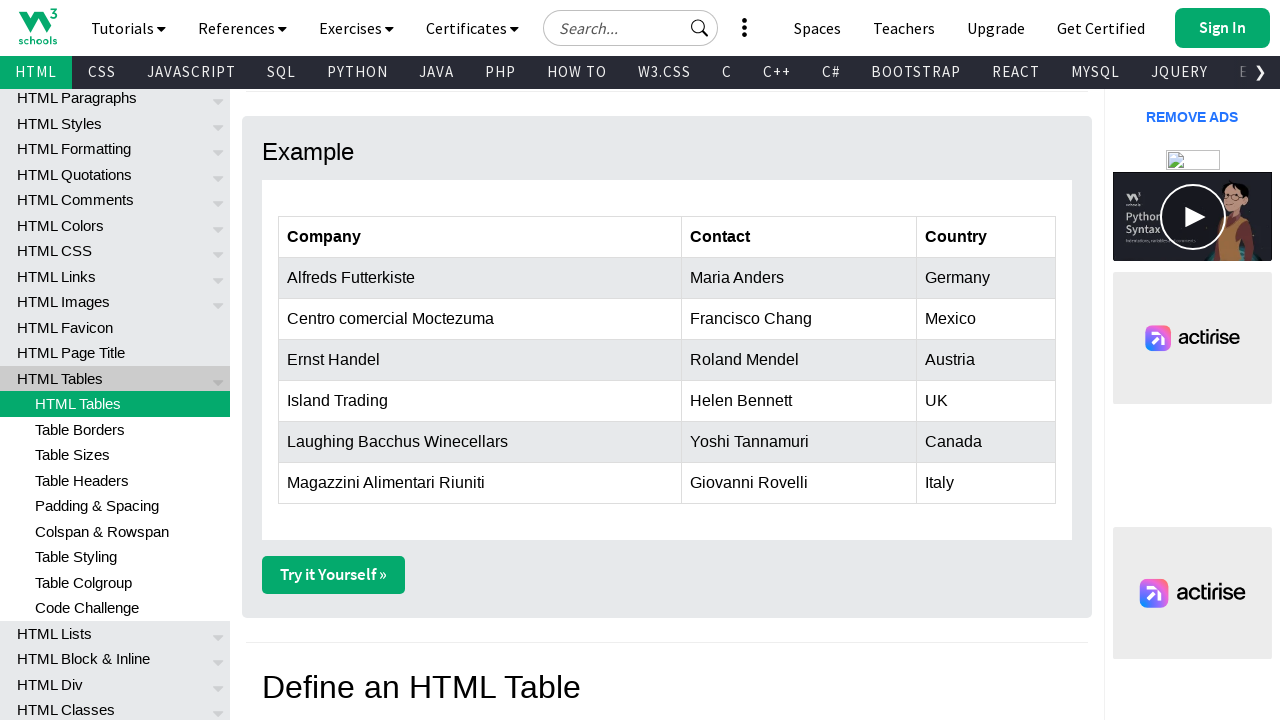

Extracted cell data from row 4: 'Helen Bennett'
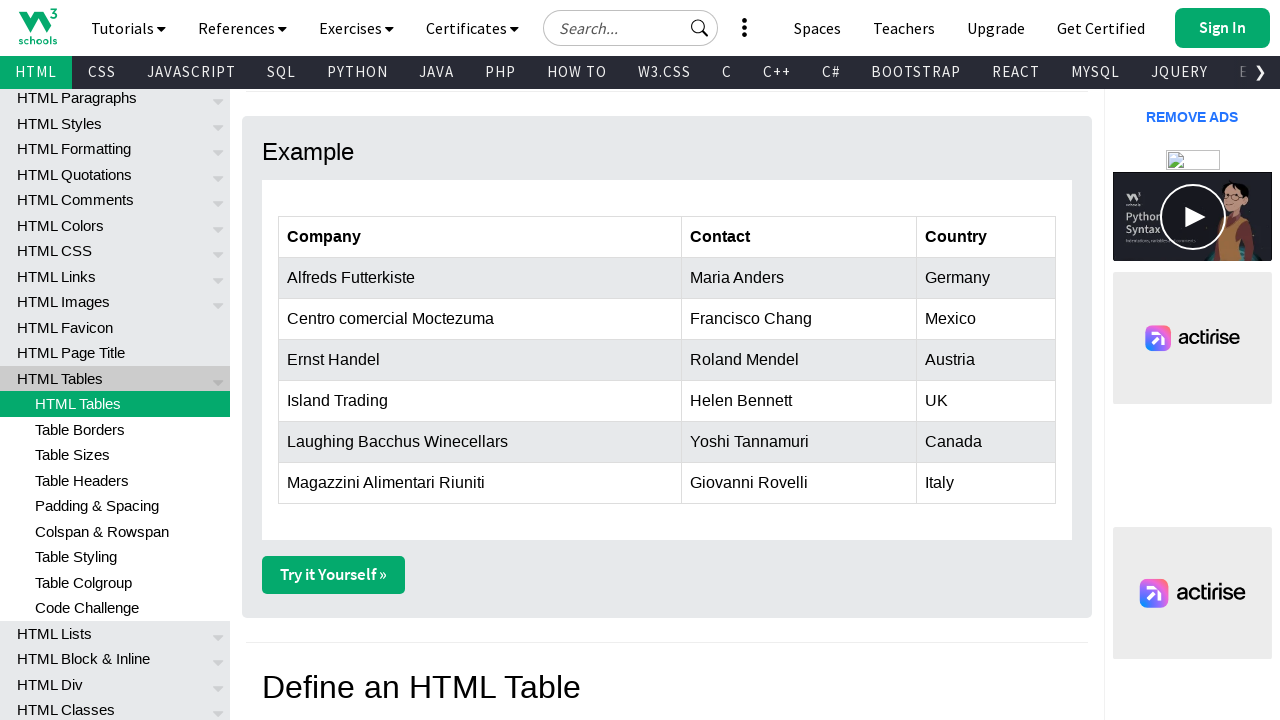

Extracted cell data from row 4: 'UK'
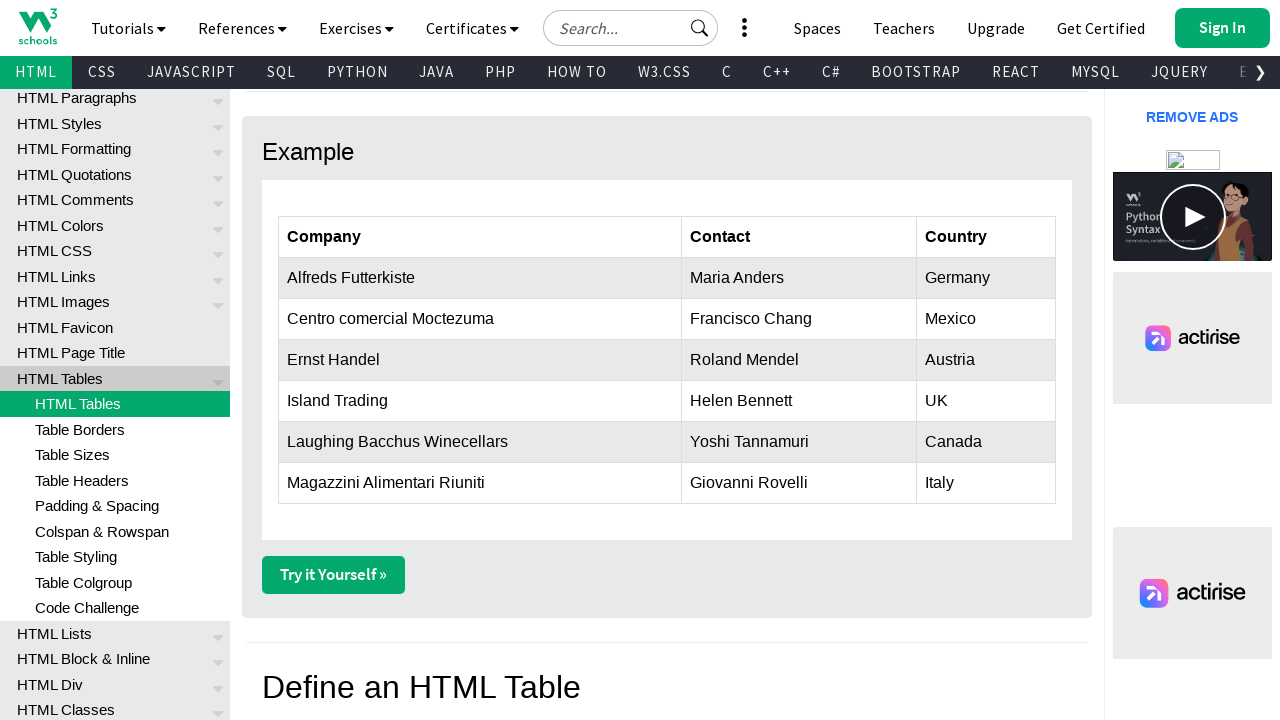

Processing row 5 of the table
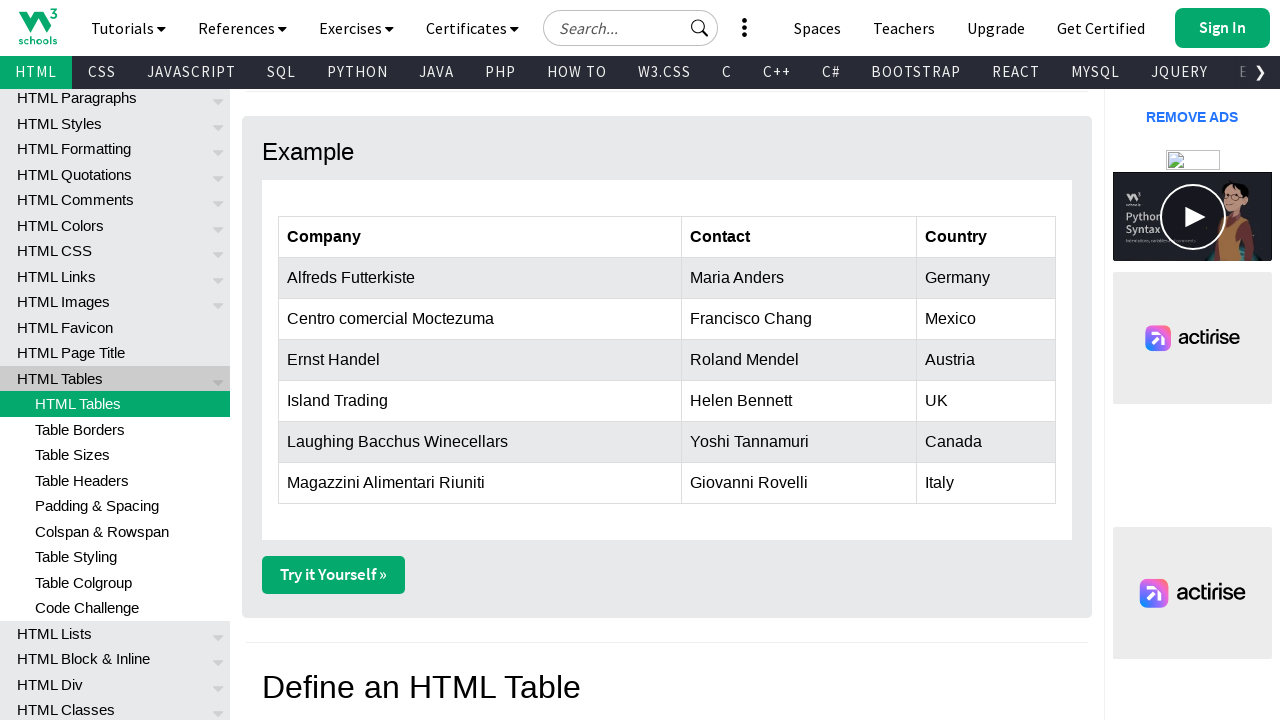

Extracted cell data from row 5: 'Laughing Bacchus Winecellars'
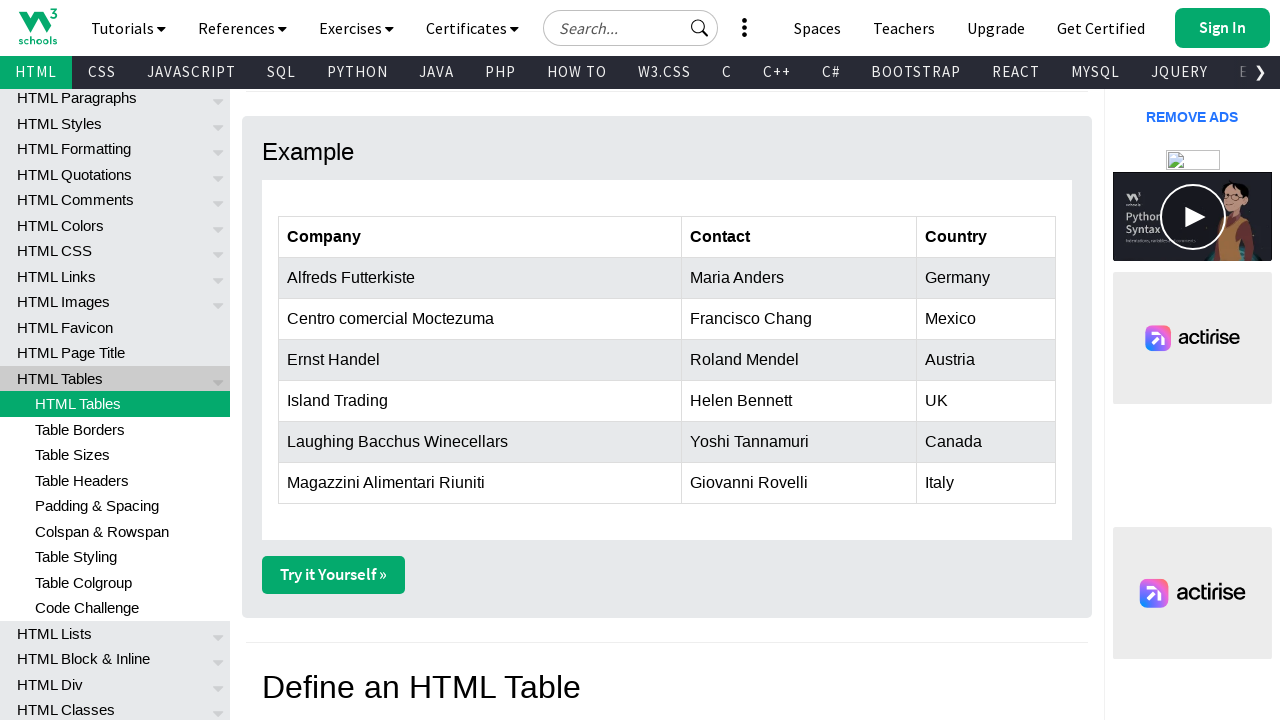

Extracted cell data from row 5: 'Yoshi Tannamuri'
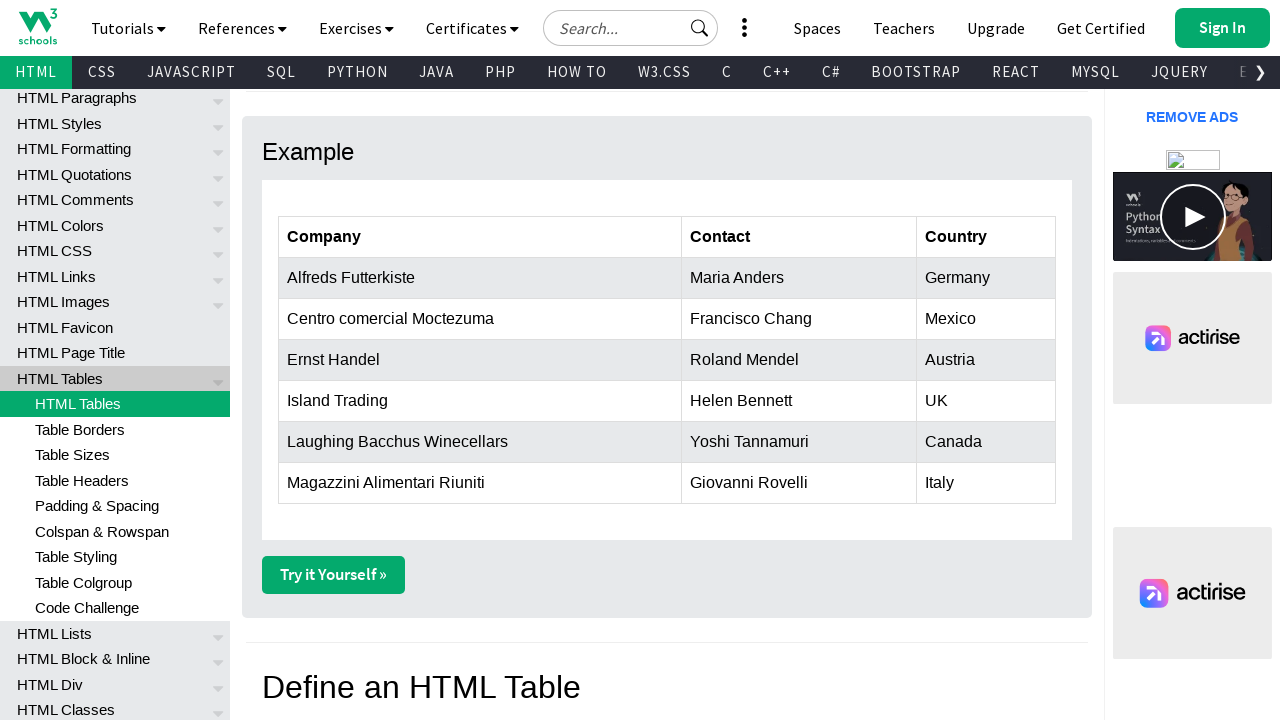

Extracted cell data from row 5: 'Canada'
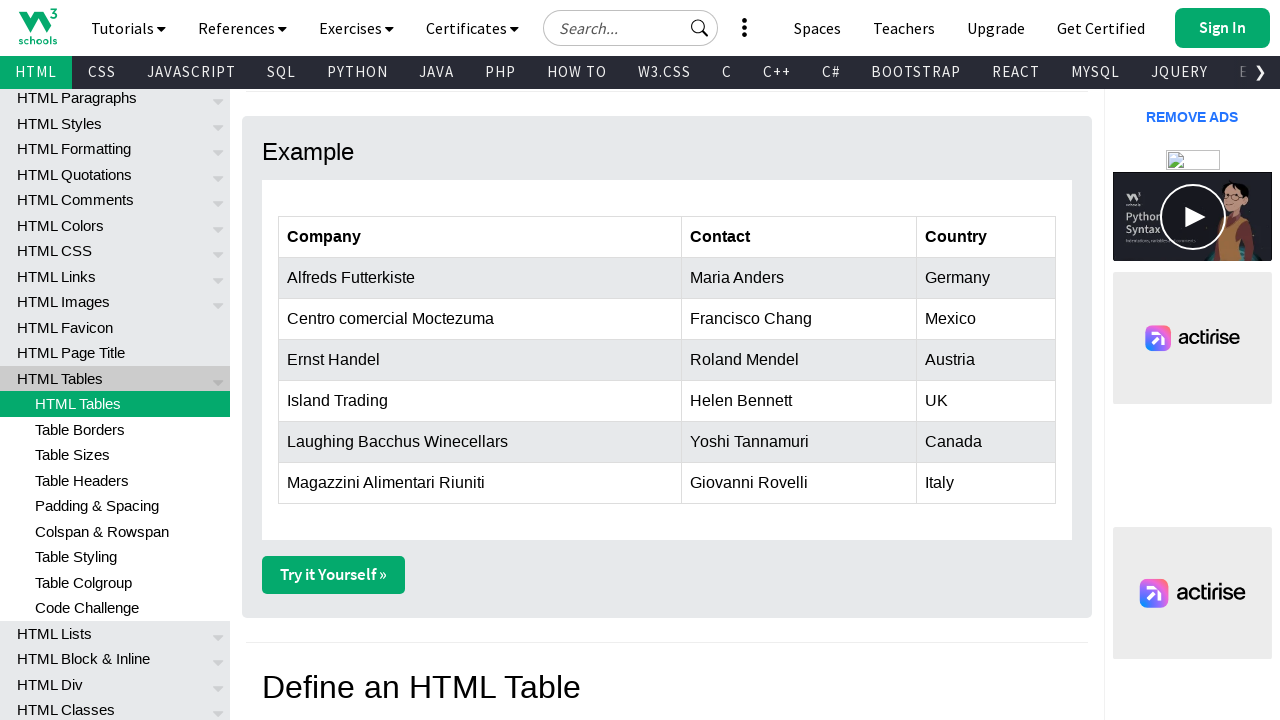

Processing row 6 of the table
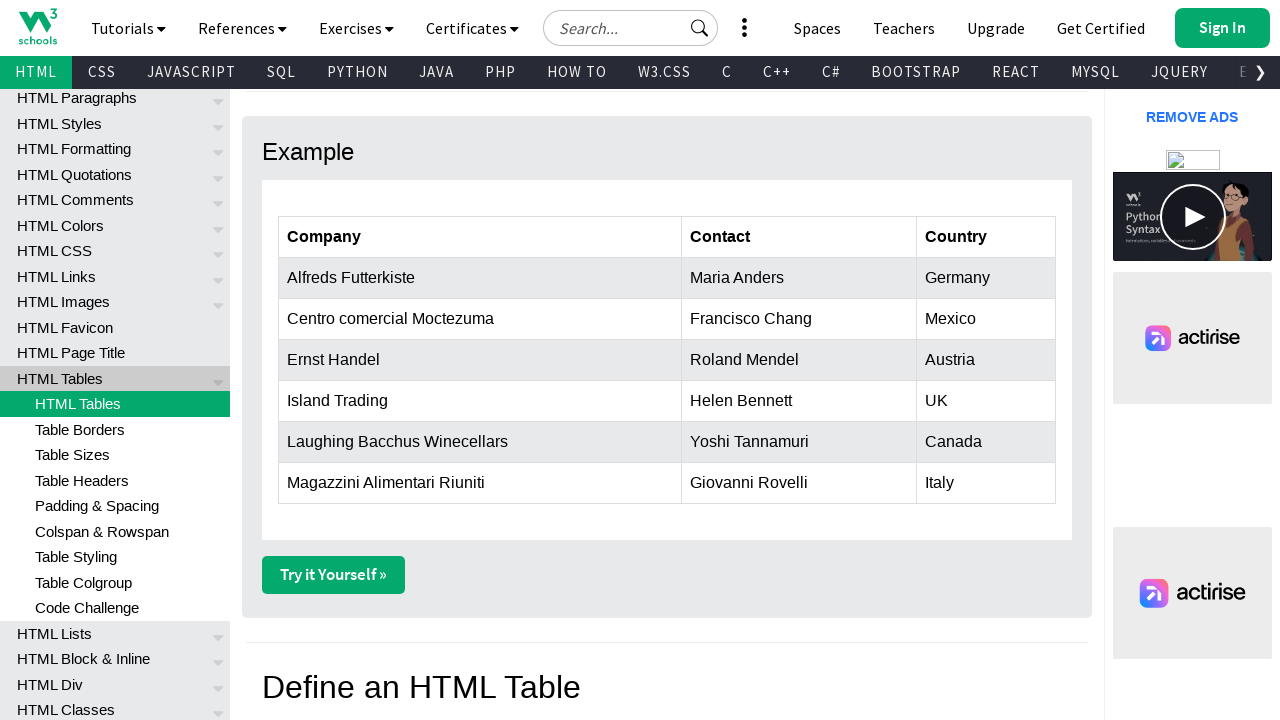

Extracted cell data from row 6: 'Magazzini Alimentari Riuniti'
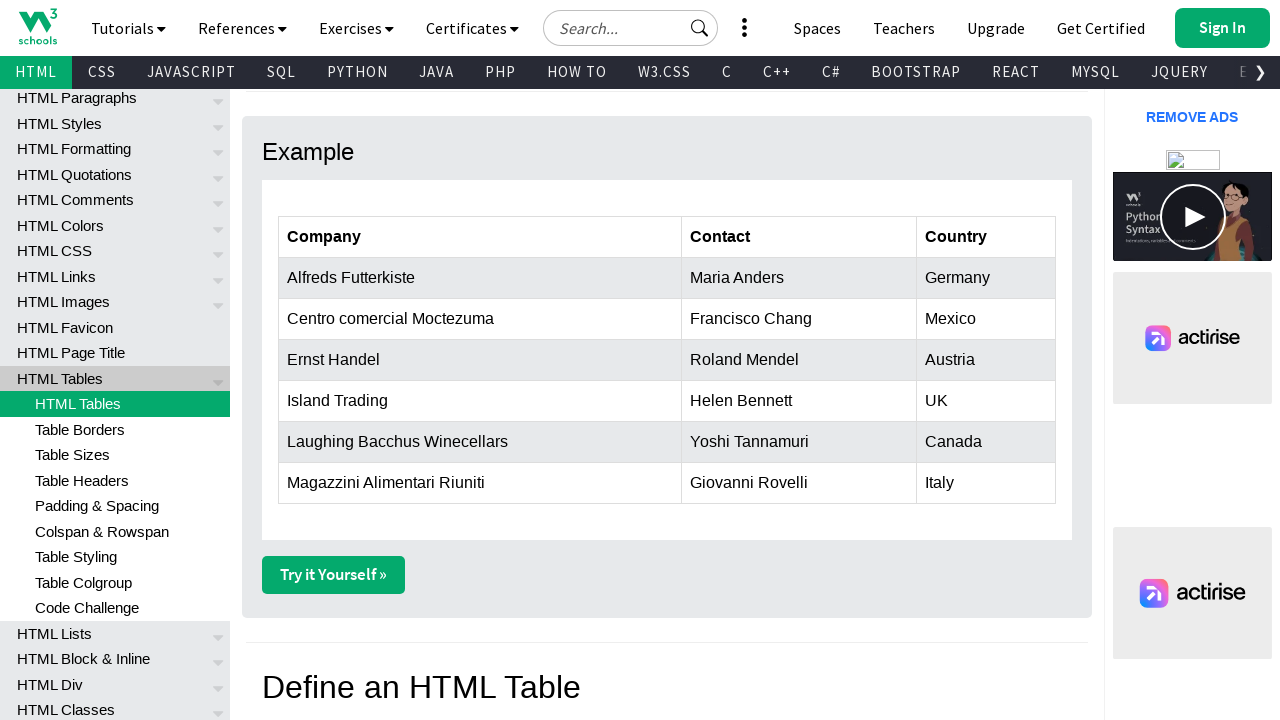

Extracted cell data from row 6: 'Giovanni Rovelli'
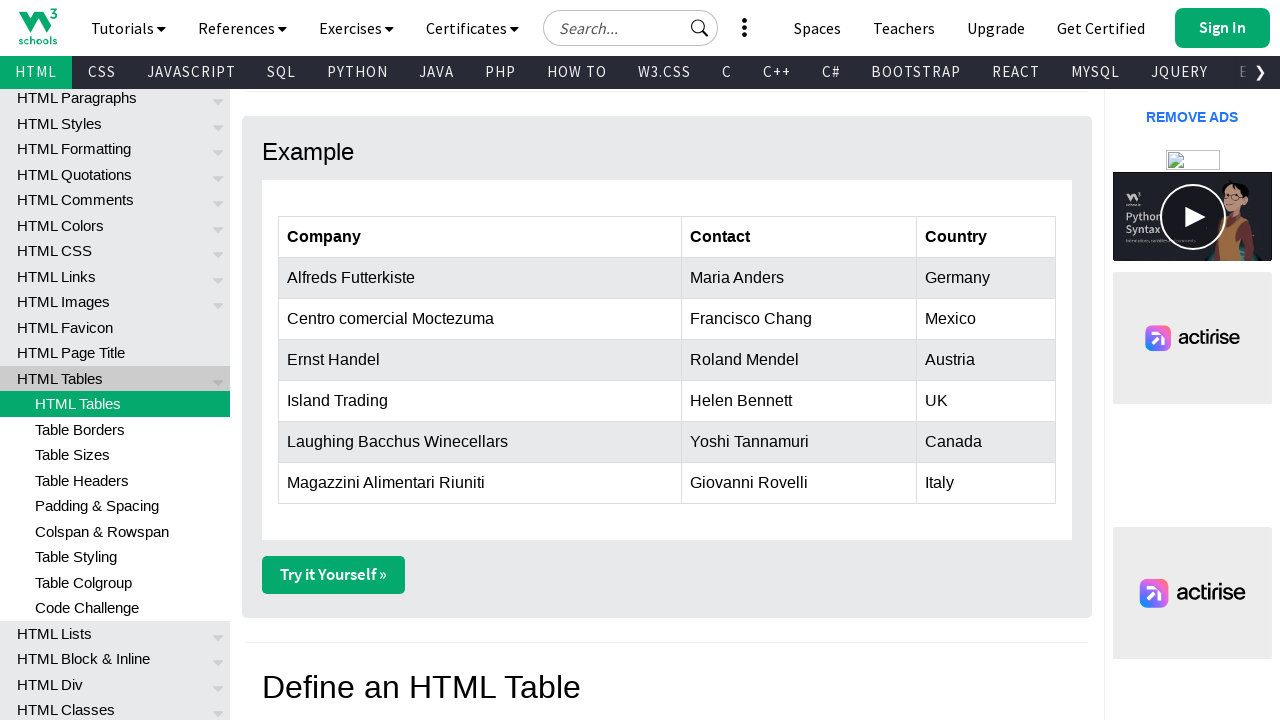

Extracted cell data from row 6: 'Italy'
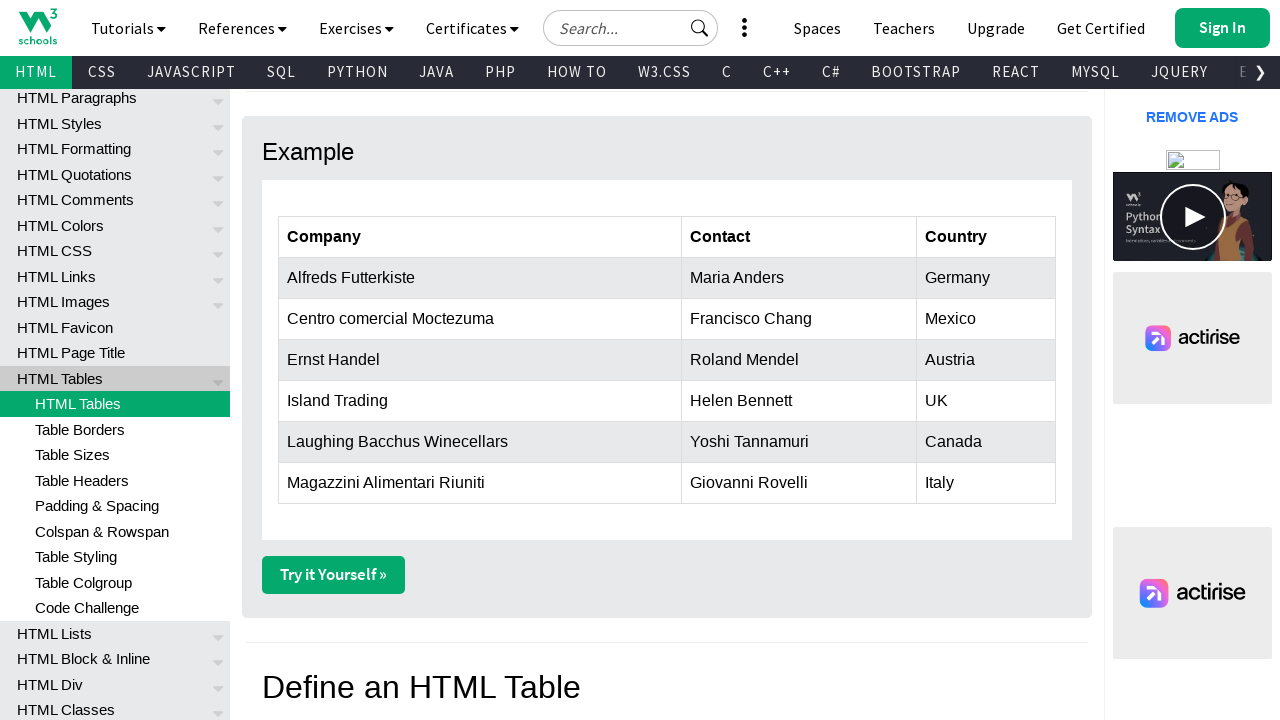

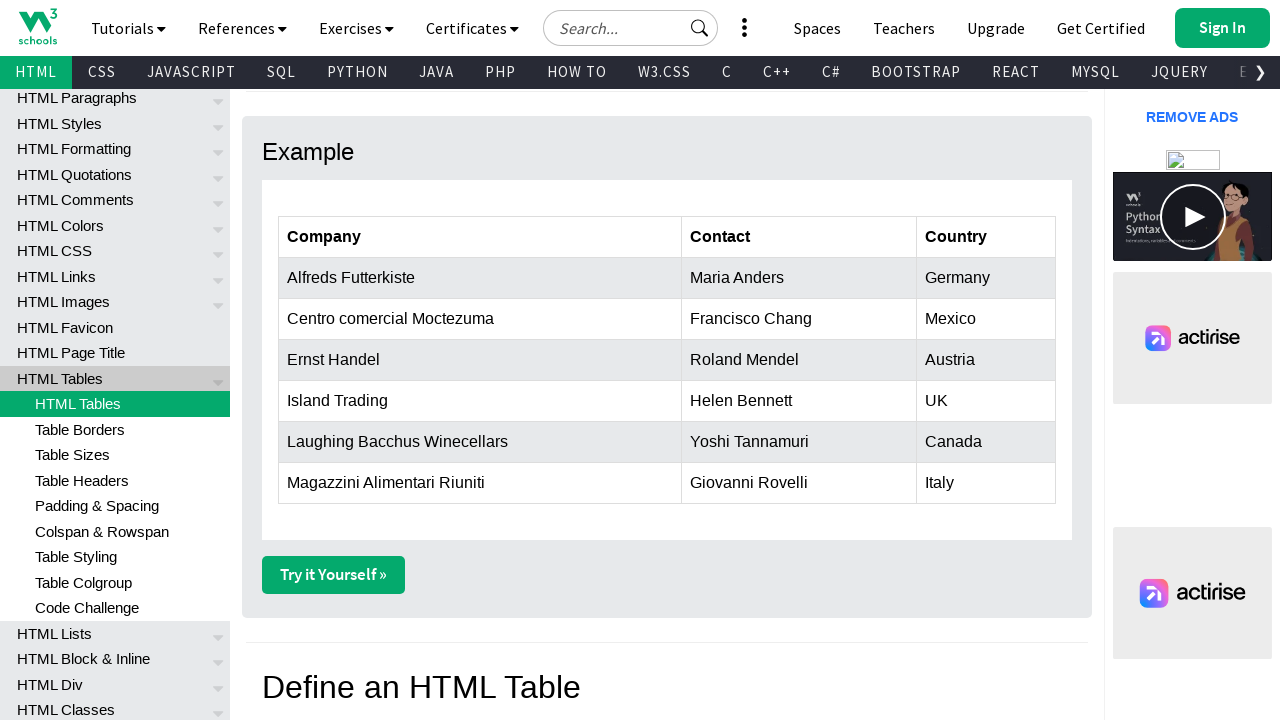